Tests login validation with correct username and incorrect password

Starting URL: https://www.demoblaze.com/

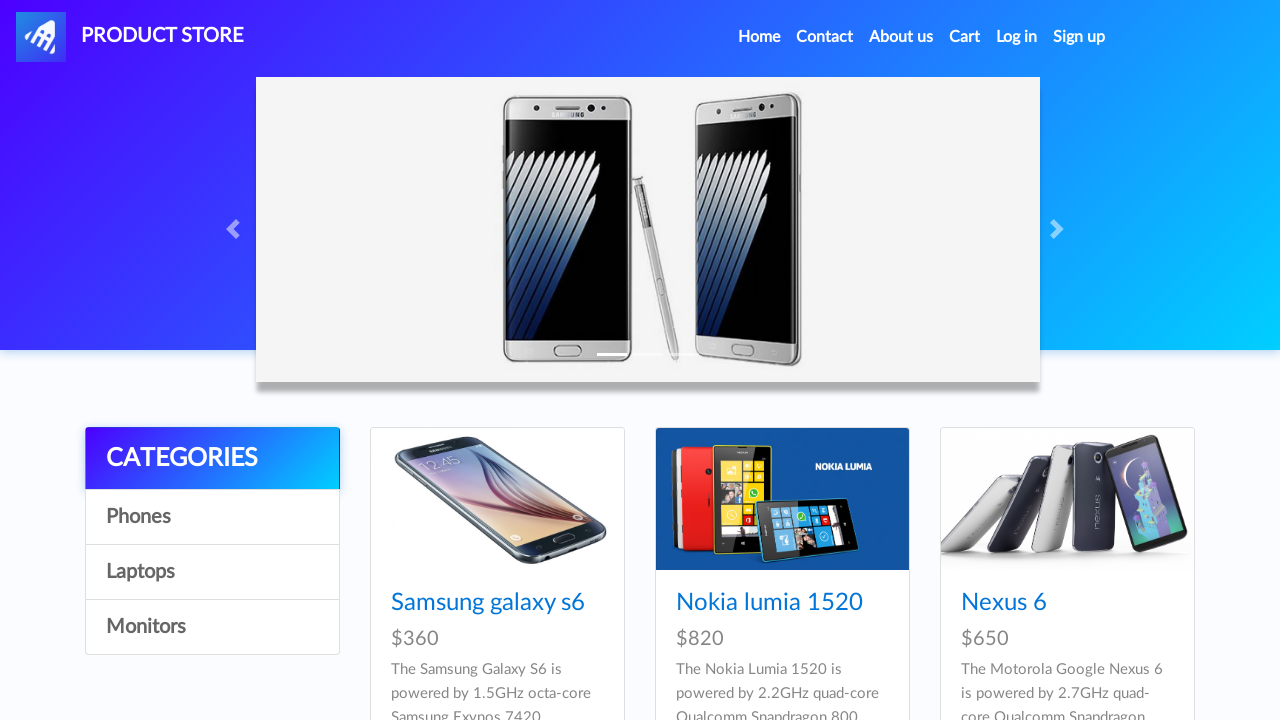

Clicked Log in button at (1017, 37) on #login2
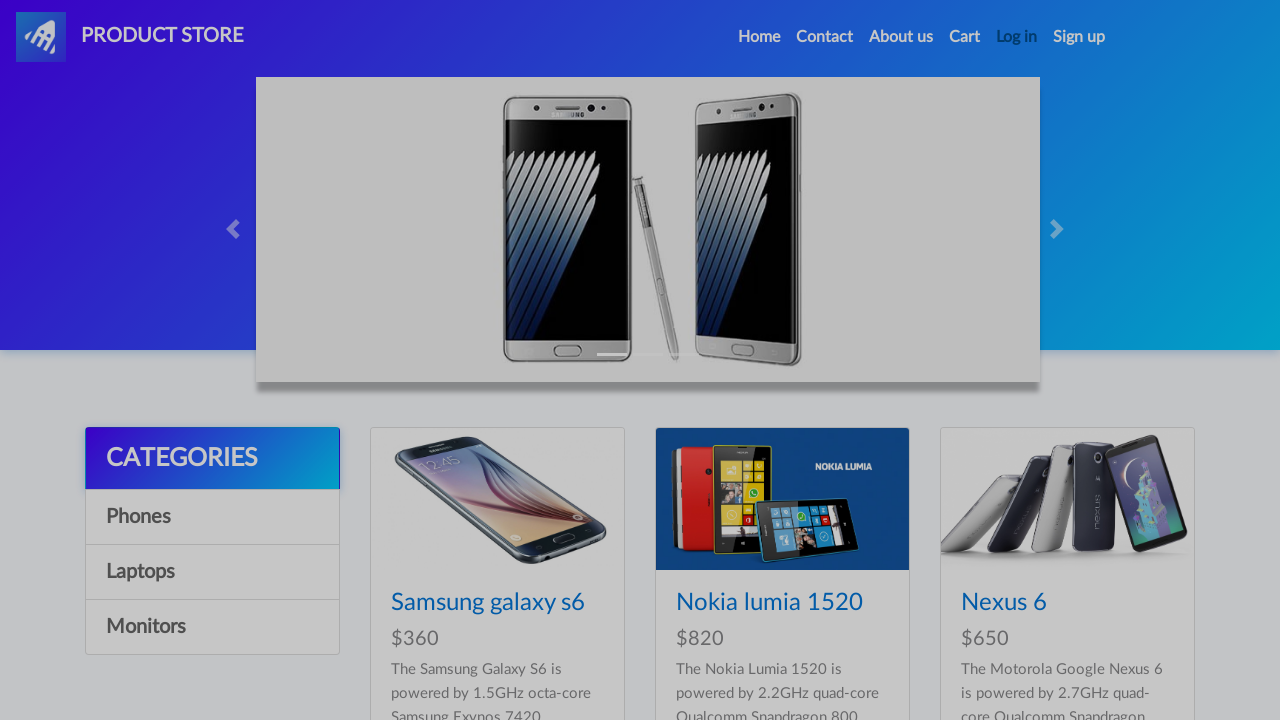

Username input field is visible
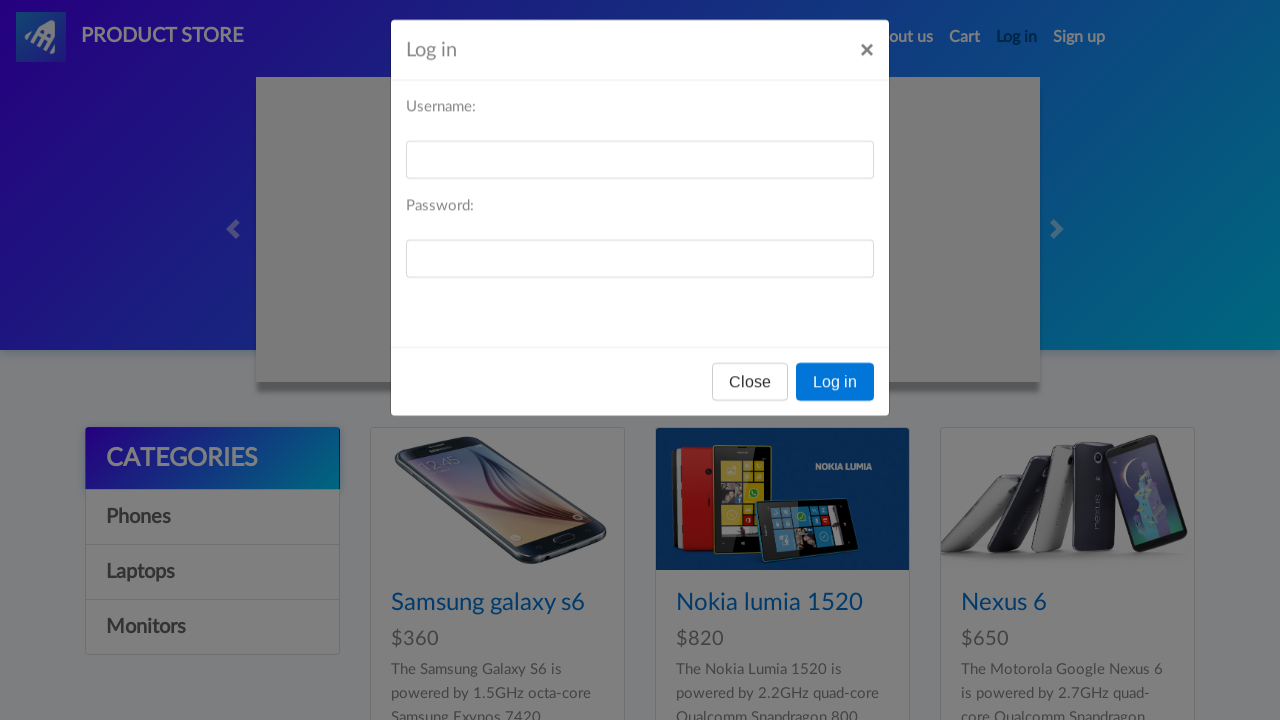

Filled username field with 'esr99' on #loginusername
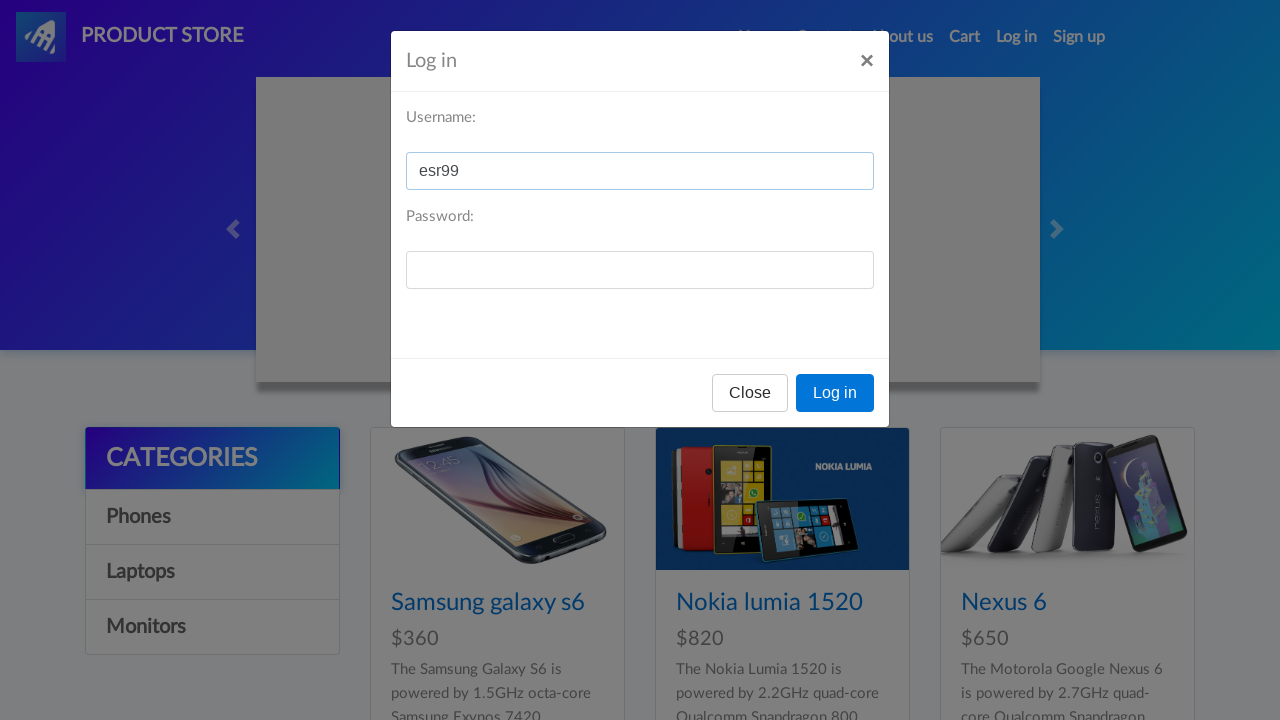

Filled password field with incorrect password '8986' on #loginpassword
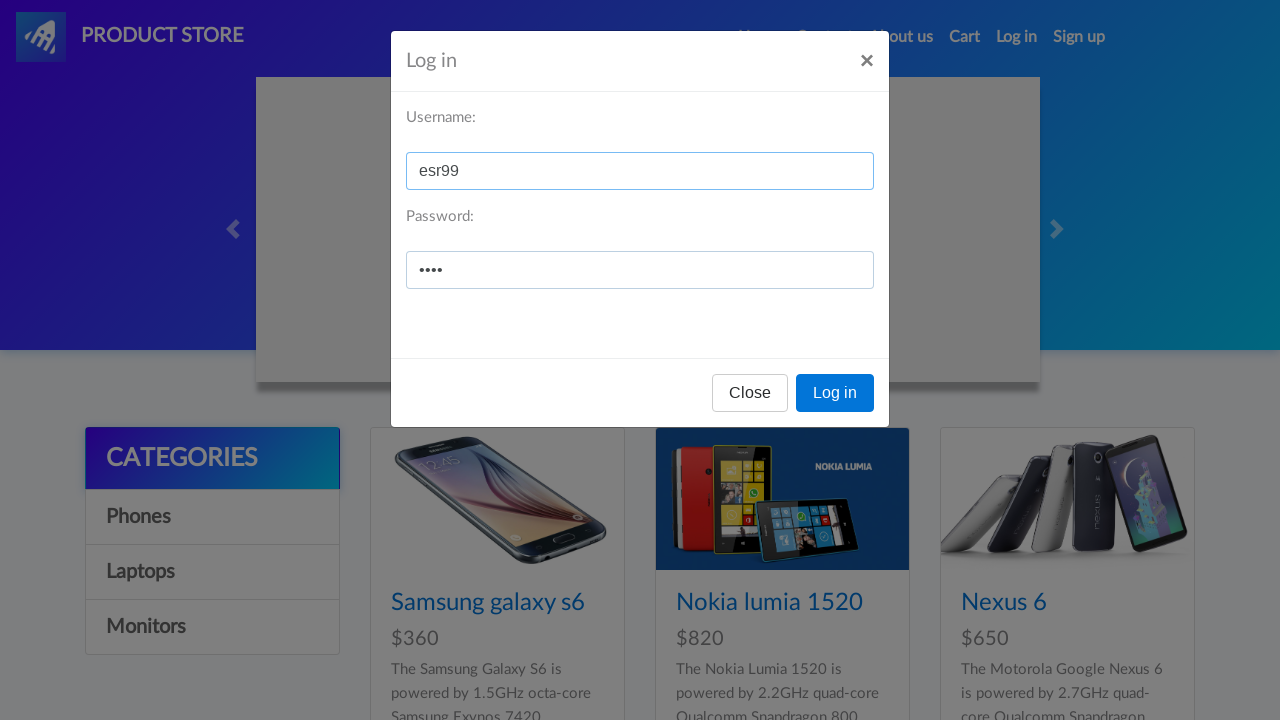

Clicked Log in button to submit login form at (835, 393) on xpath=//button[contains(text(),'Log in')]
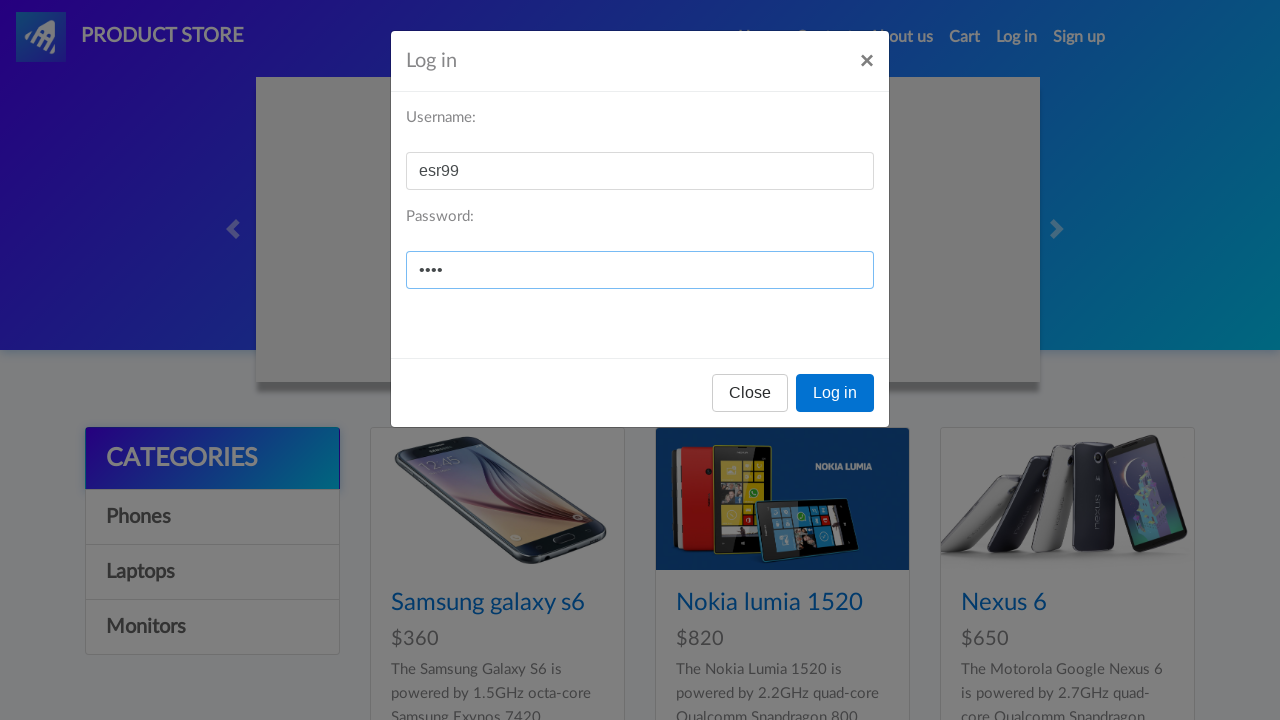

Error alert displayed and accepted for incorrect password
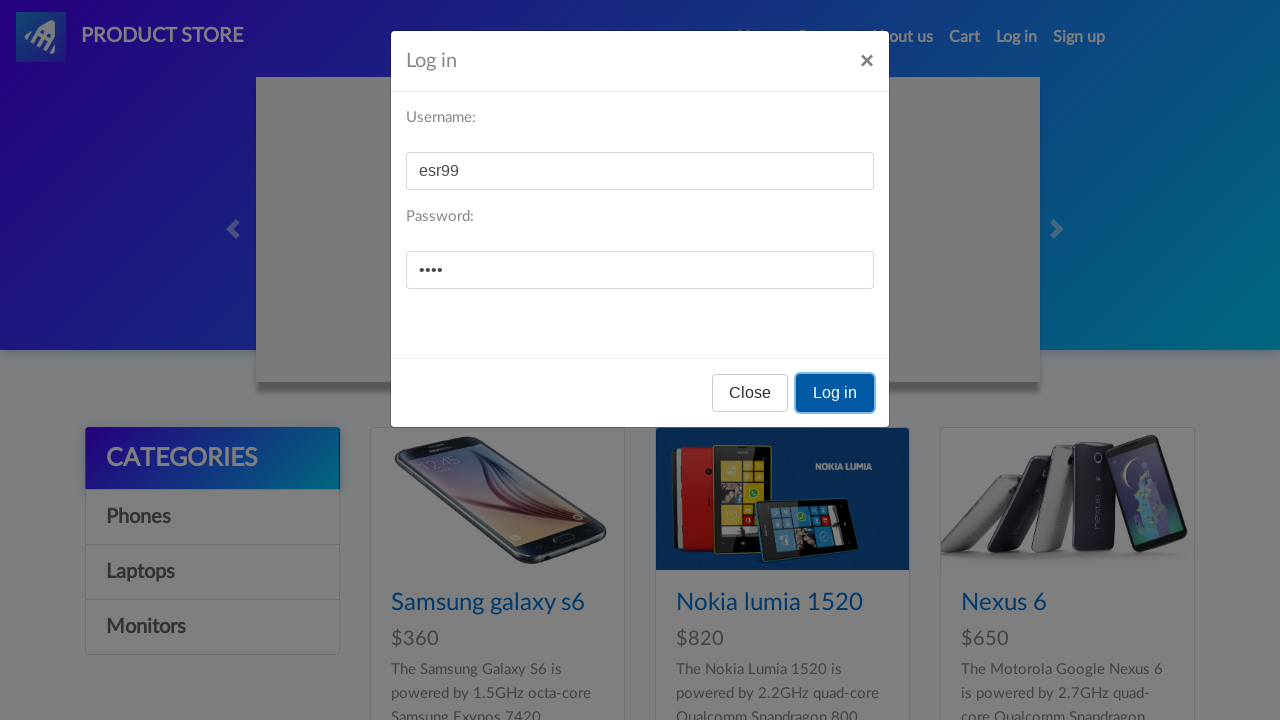

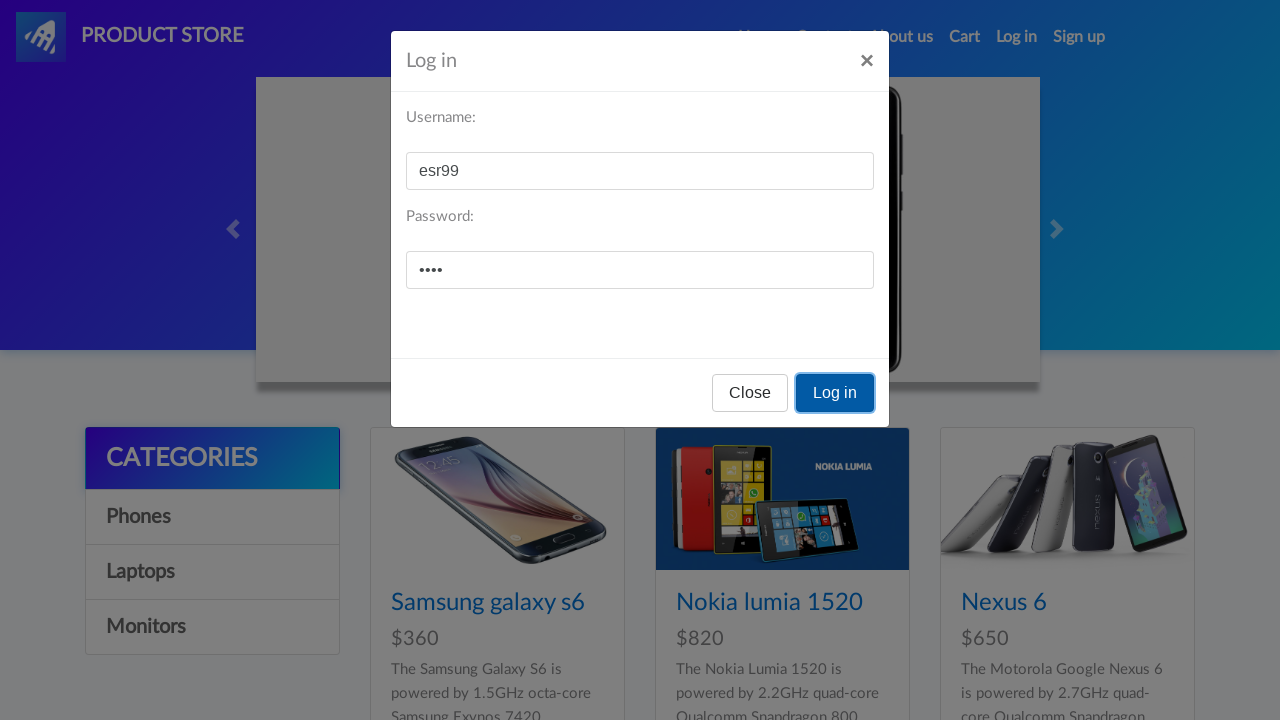